Tests the Text Box form on DemoQA by navigating to the Elements section, clicking on Text Box menu, filling in form fields, and submitting the form.

Starting URL: https://demoqa.com/

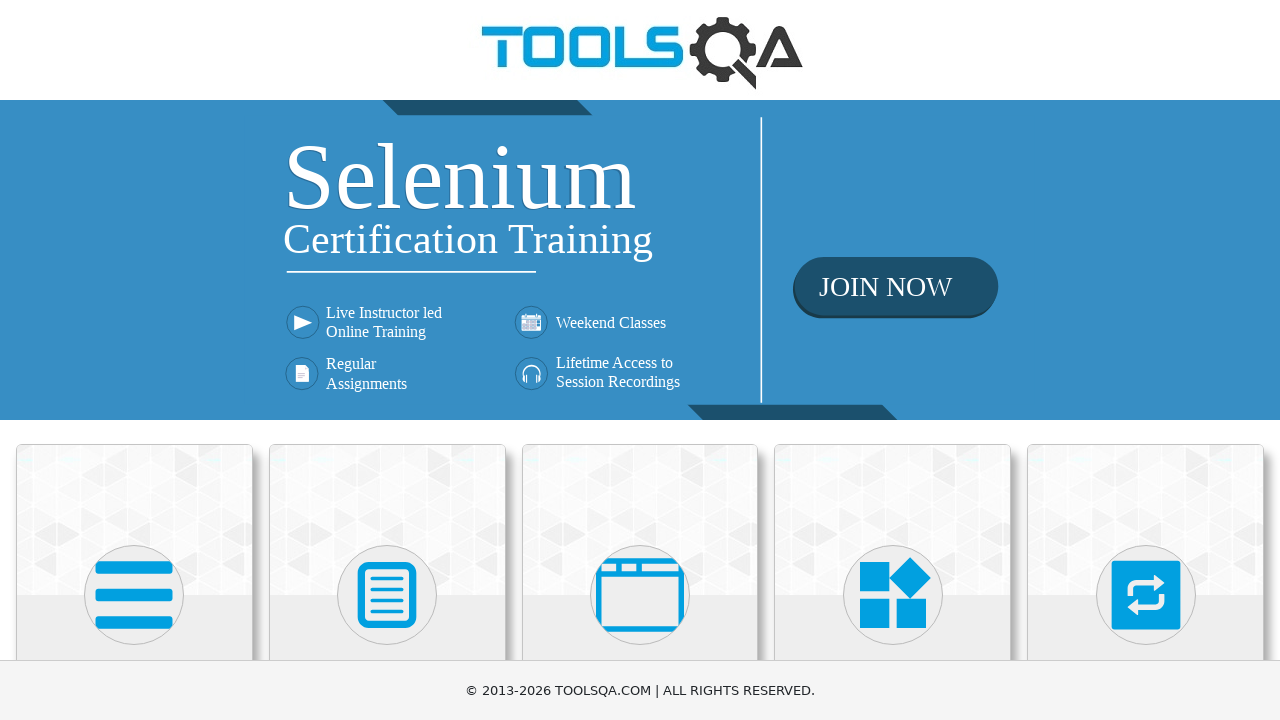

Navigated to DemoQA home page
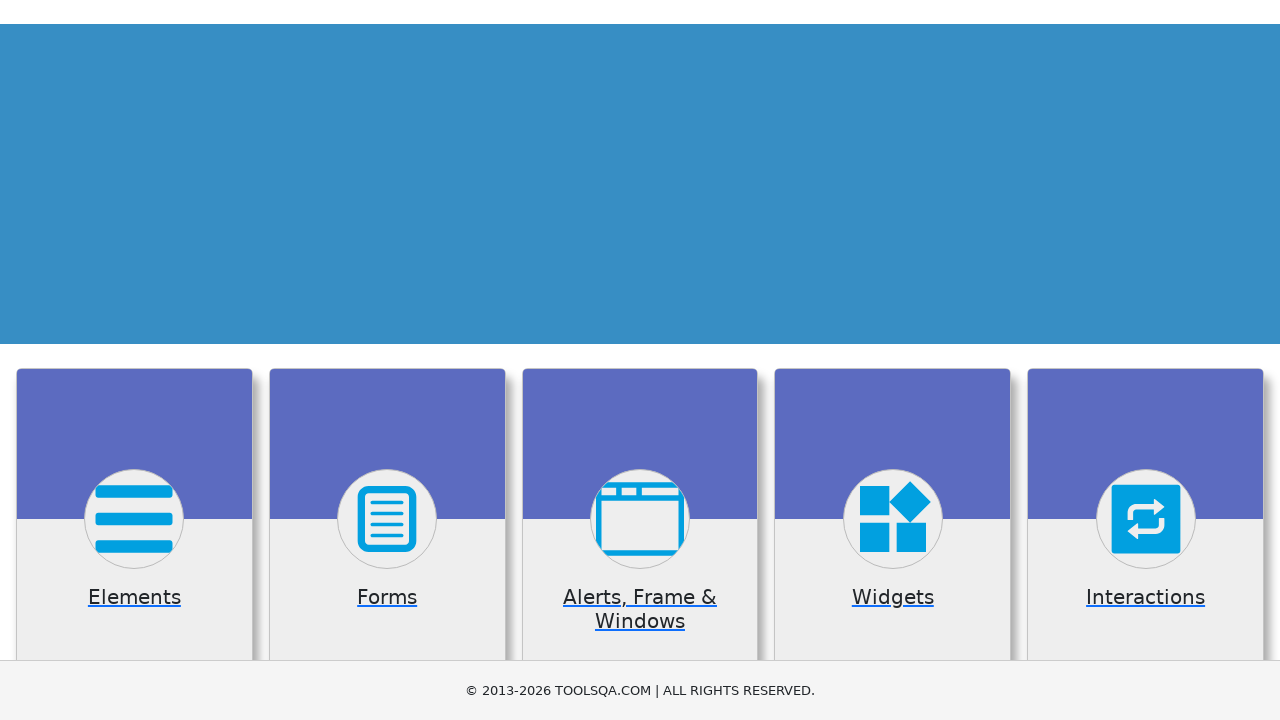

Clicked on Elements card at (134, 360) on xpath=//h5[text()='Elements']
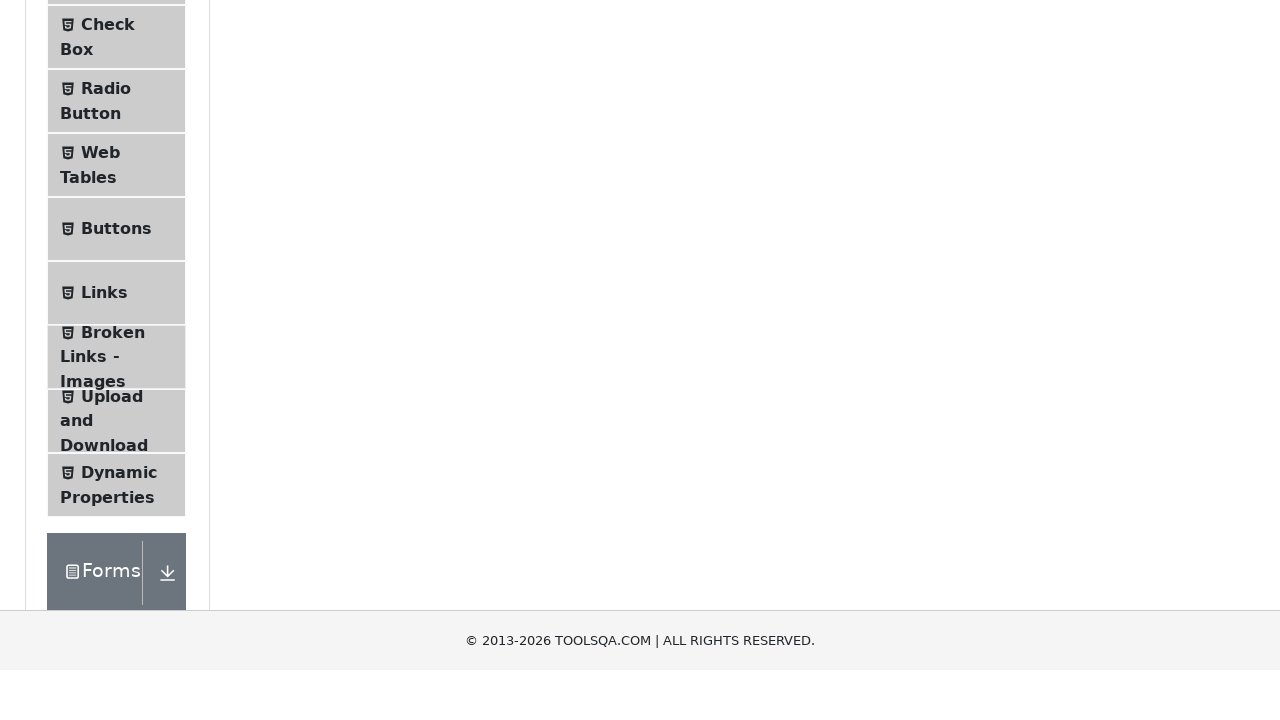

Clicked on Text Box menu item at (119, 261) on text=Text Box
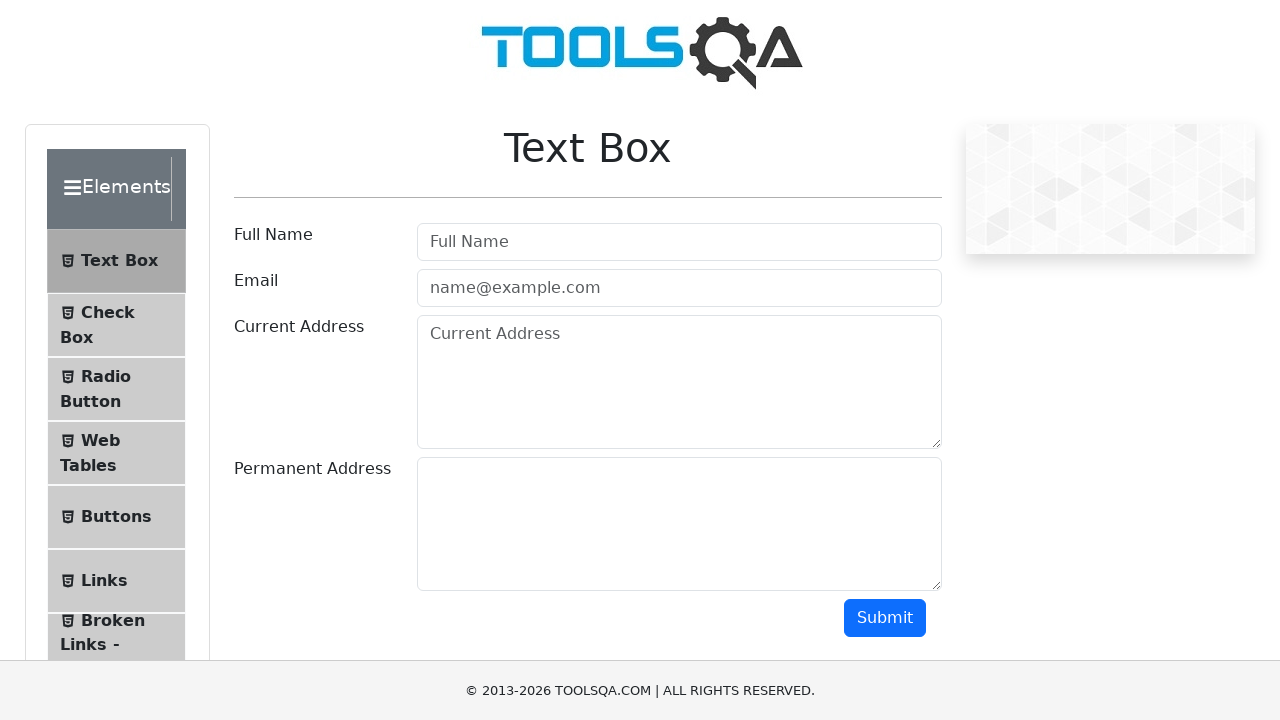

Filled Full Name field with 'John Smith' on #userName
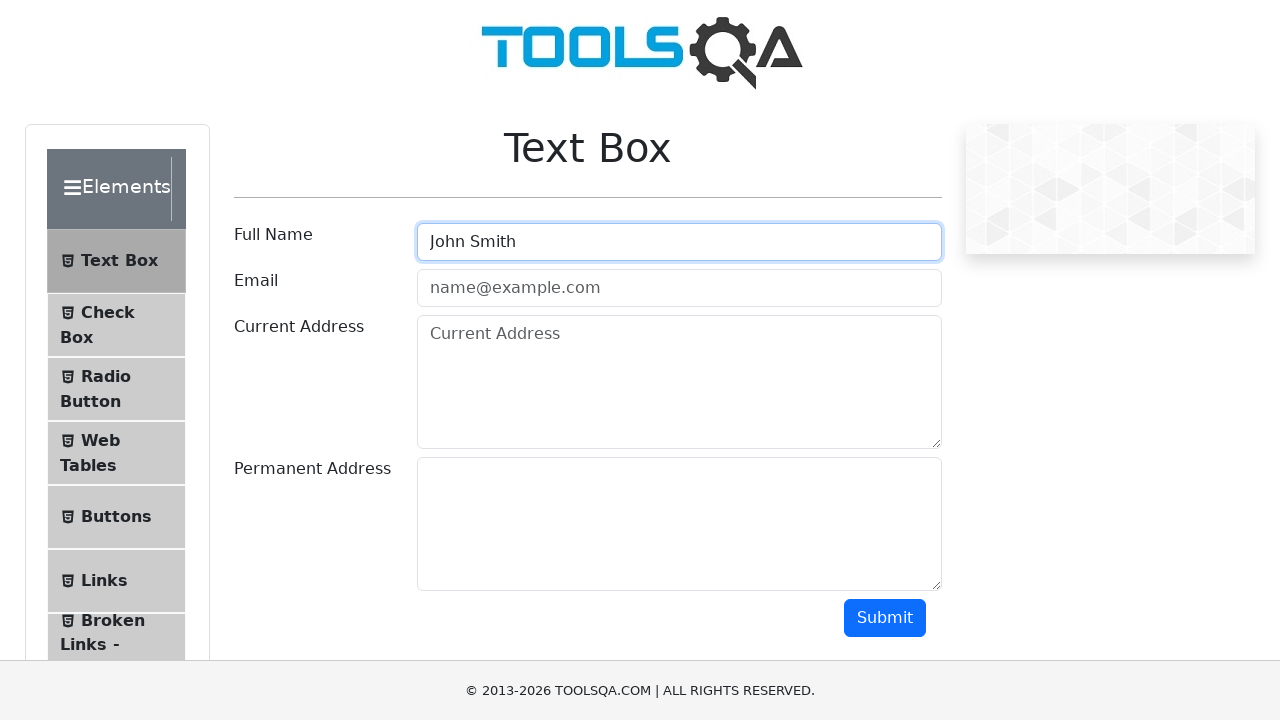

Filled Email field with 'john.smith@example.com' on #userEmail
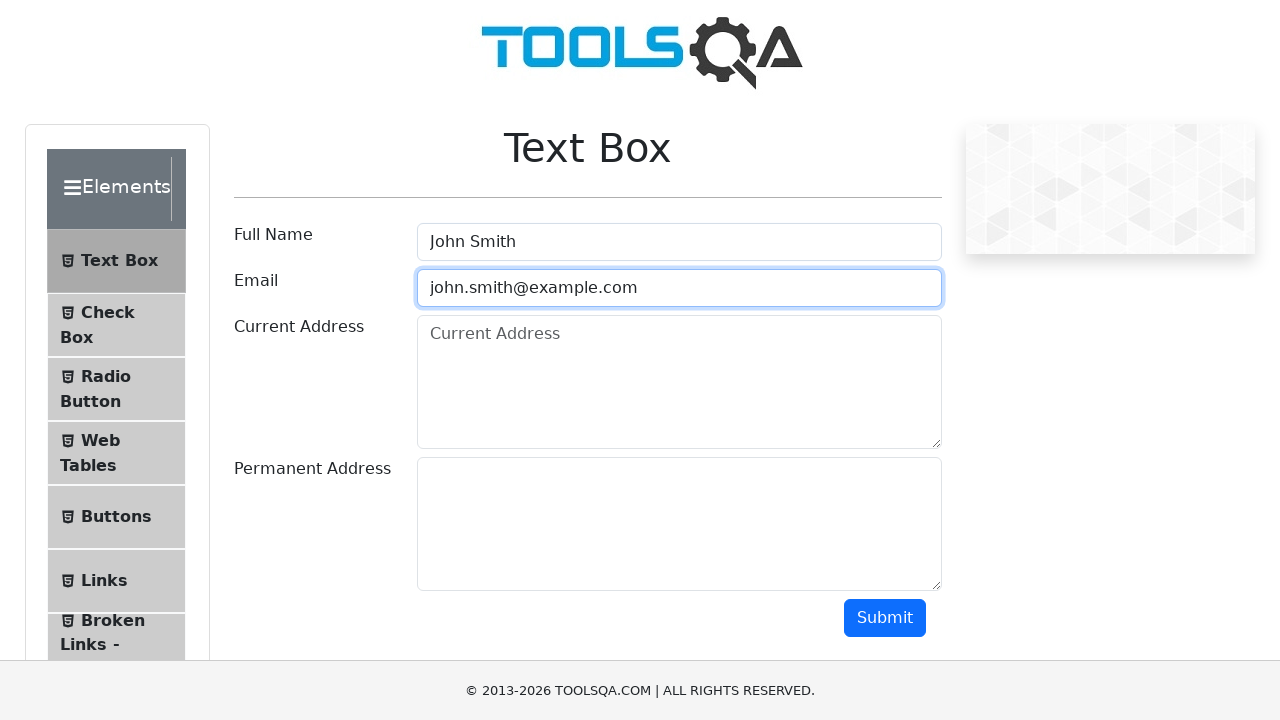

Filled Current Address field with '123 Main Street, New York, NY 10001' on #currentAddress
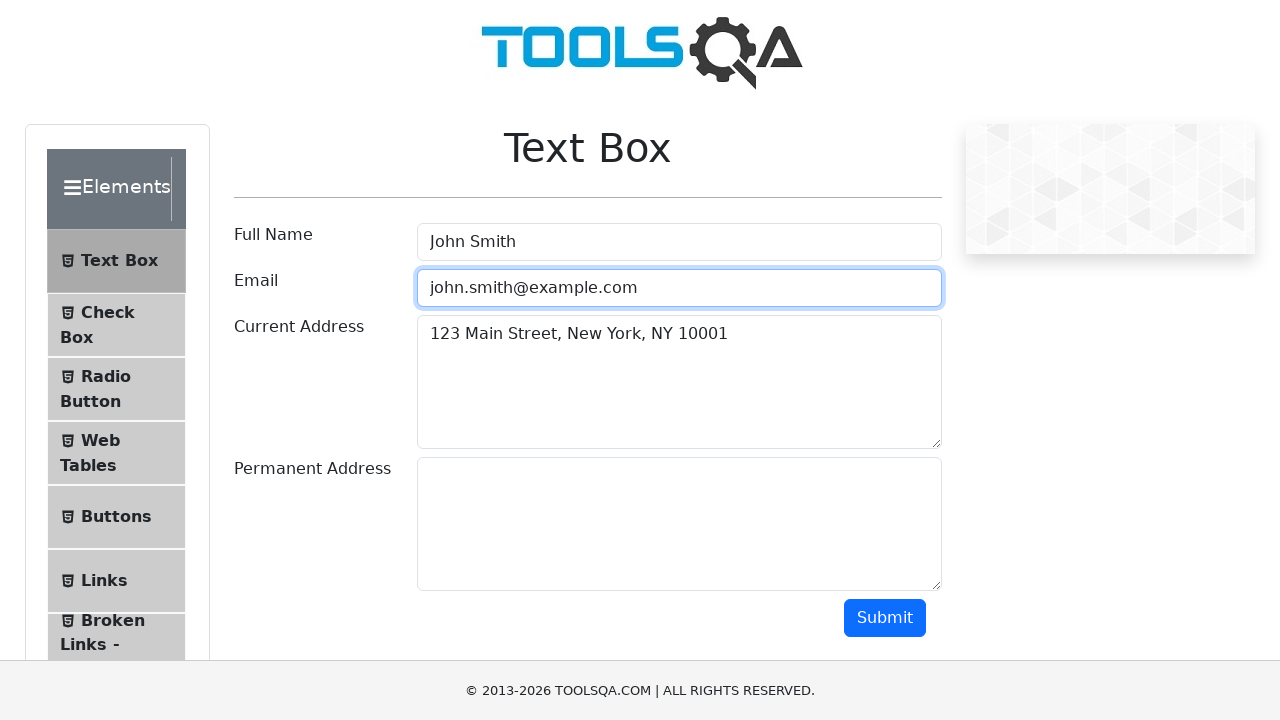

Filled Permanent Address field with '456 Oak Avenue, Los Angeles, CA 90001' on #permanentAddress
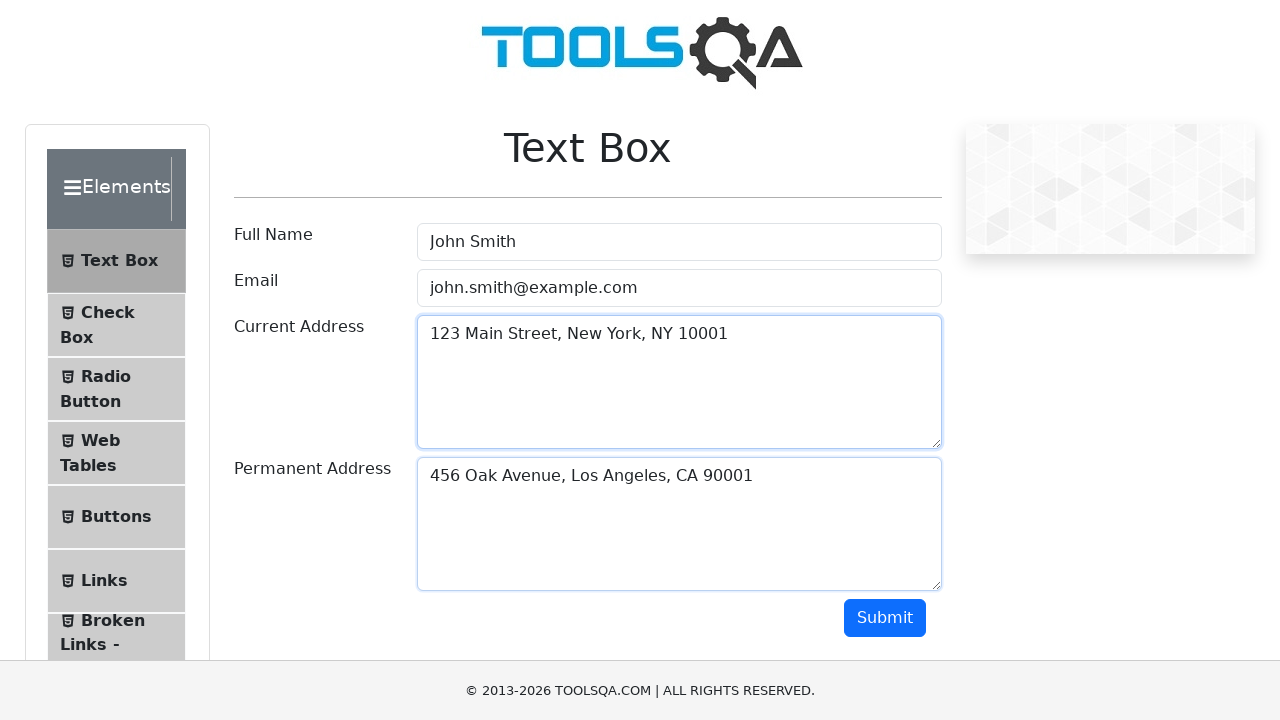

Clicked Submit button to submit the form at (885, 618) on #submit
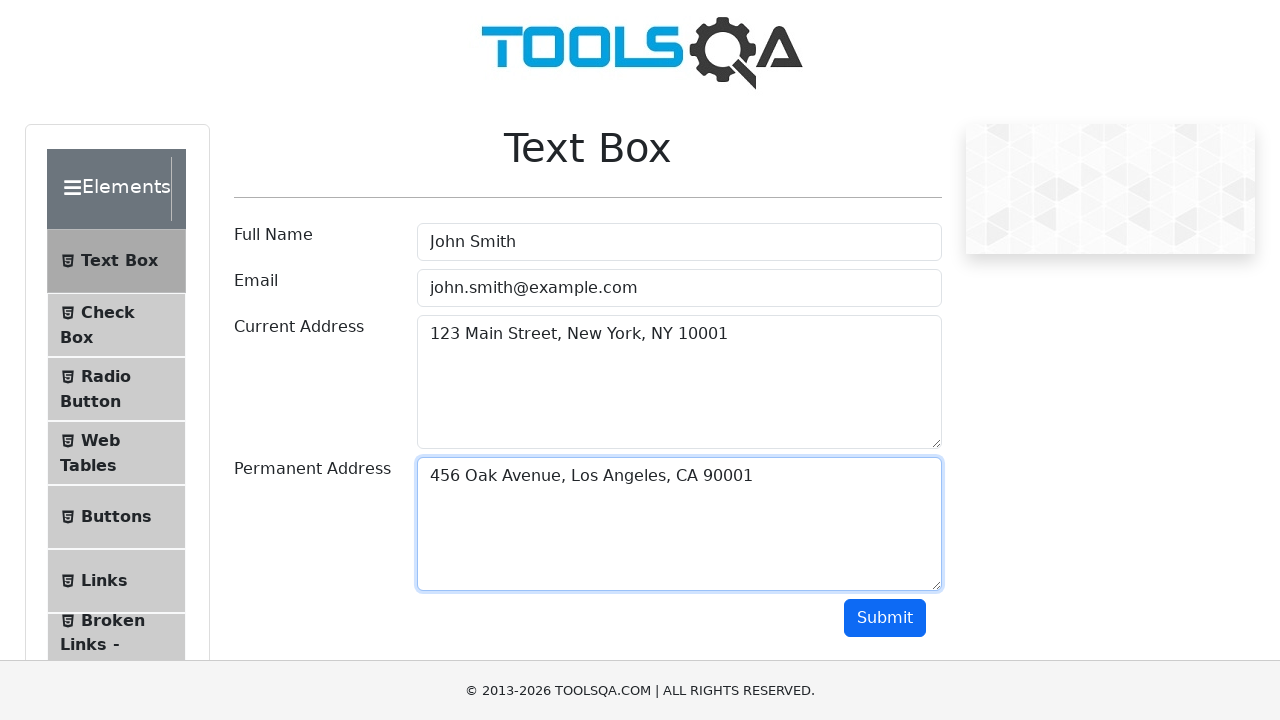

Form submission output displayed successfully
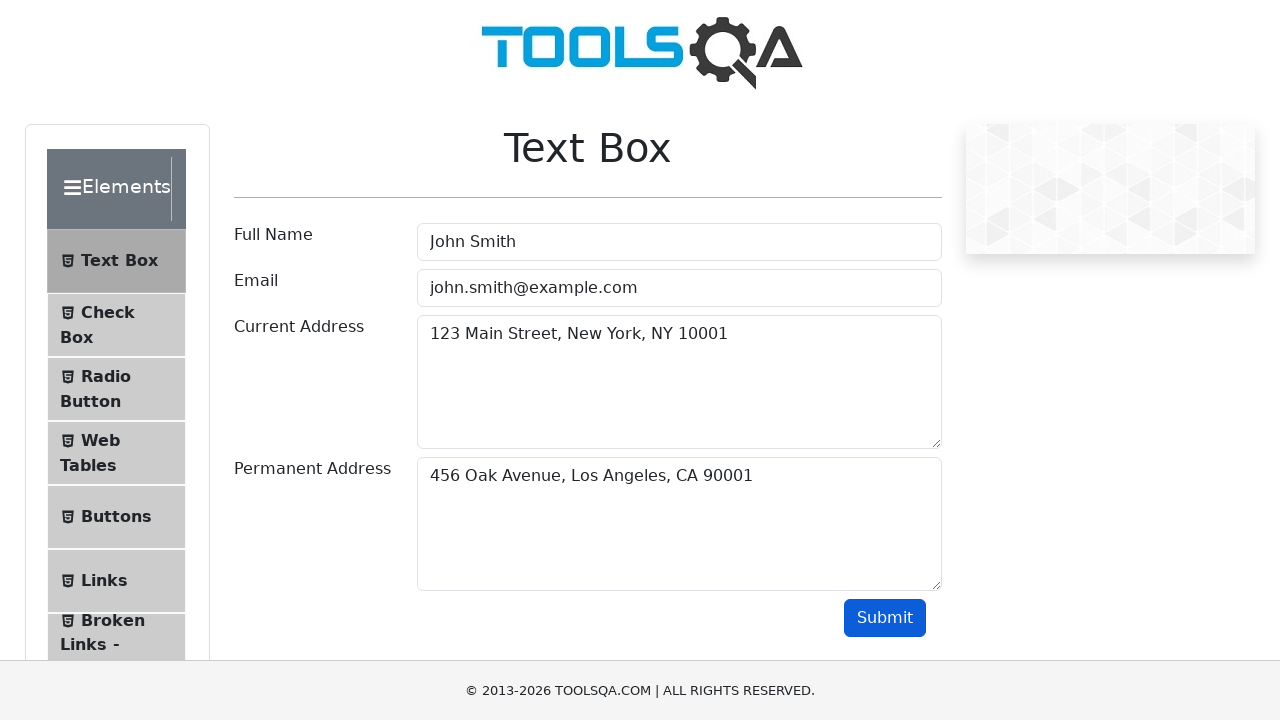

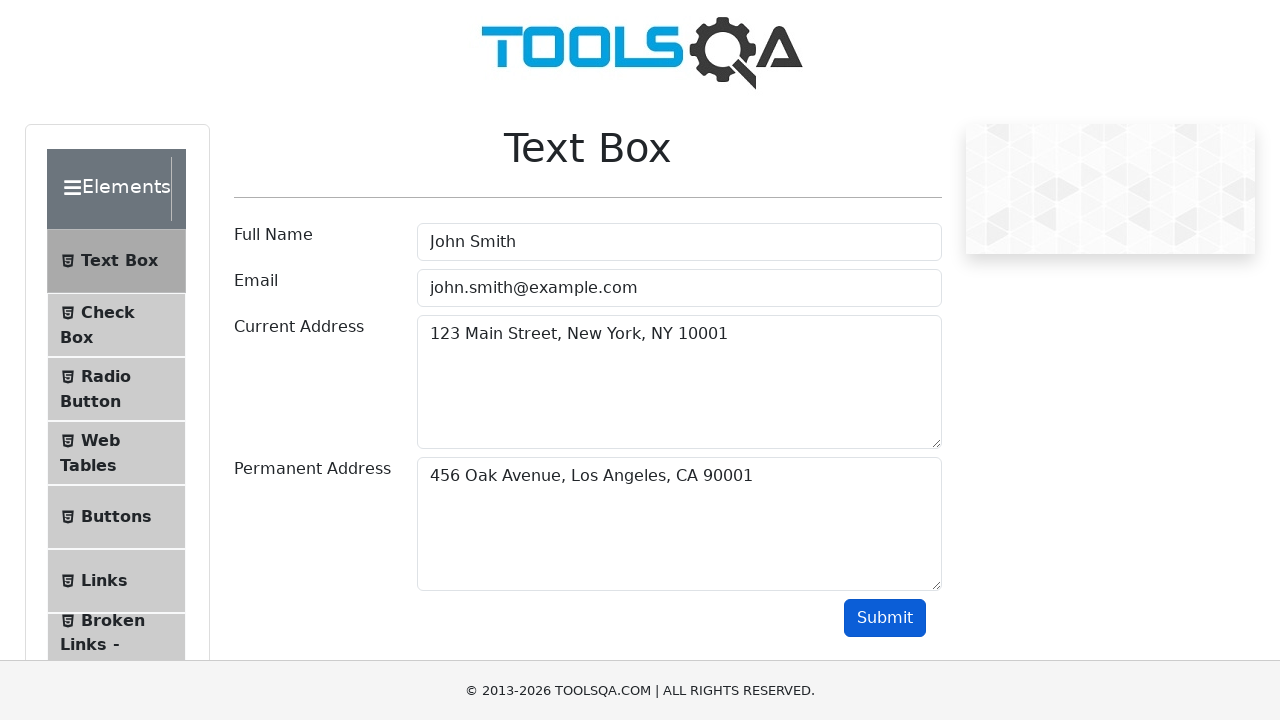